Demonstrates clearing a web element by clearing the content of an email input field.

Starting URL: https://www.selenium.dev/selenium/web/inputs.html

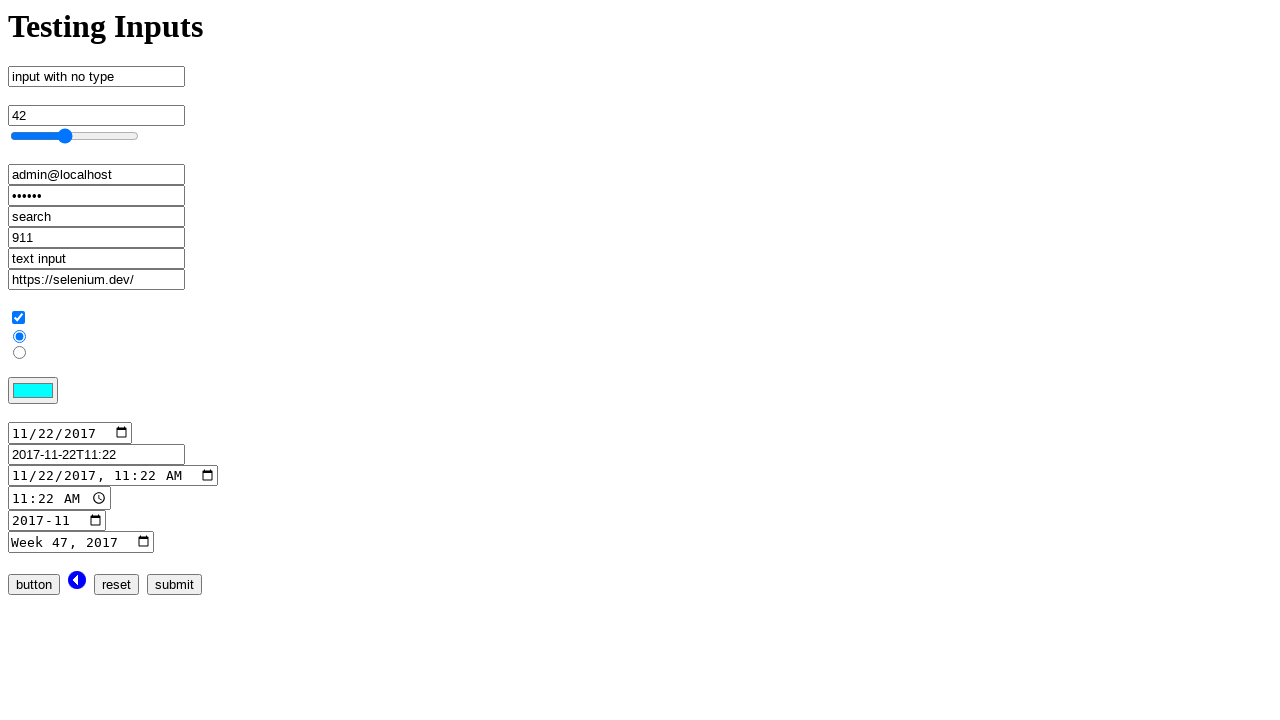

Cleared email input field by filling with empty string on input[name='email_input']
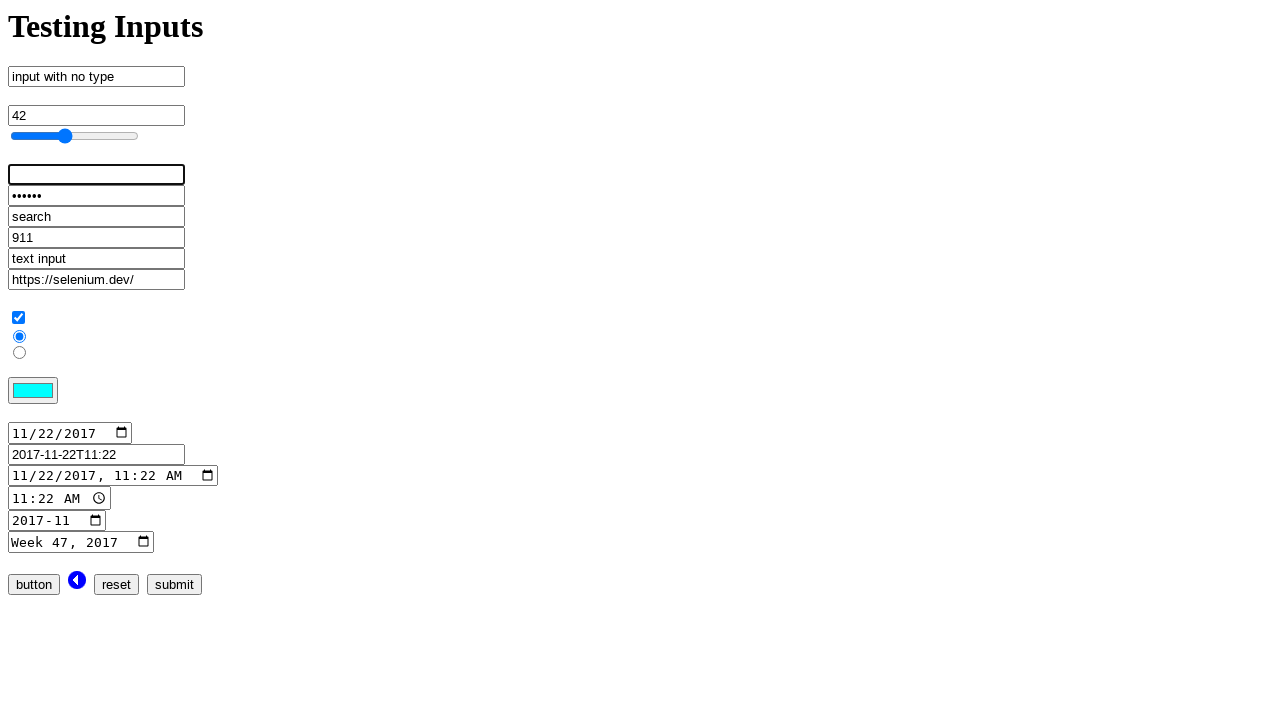

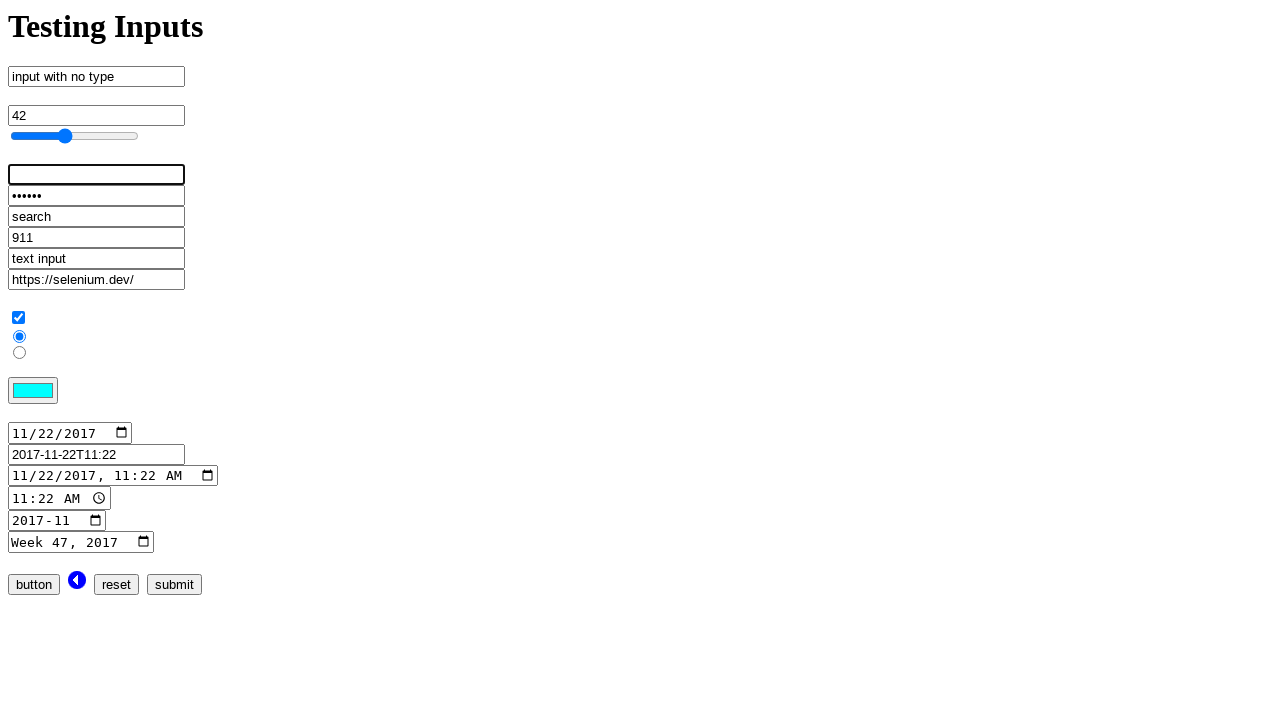